Tests conditional methods on the OrangeHRM login page by verifying if the company logo is displayed, if the username field is enabled, and checking element selection states.

Starting URL: https://opensource-demo.orangehrmlive.com/web/index.php/auth/login

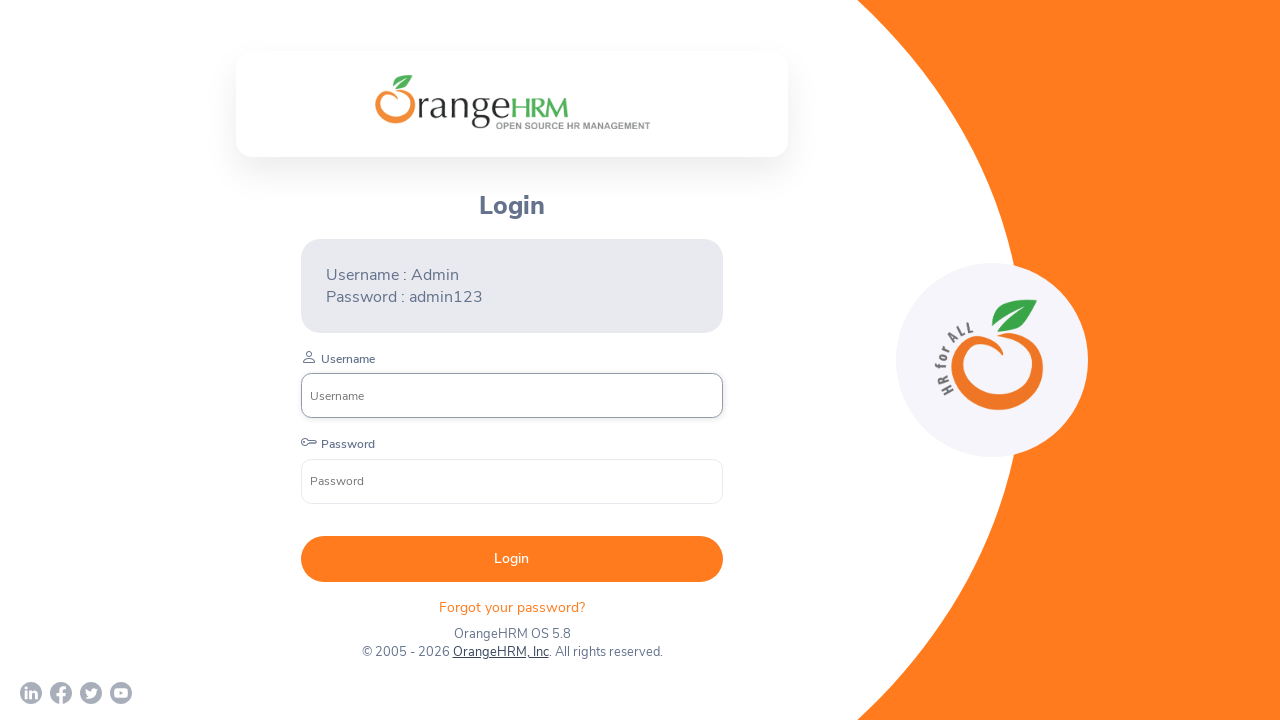

Waited 5 seconds for page to load
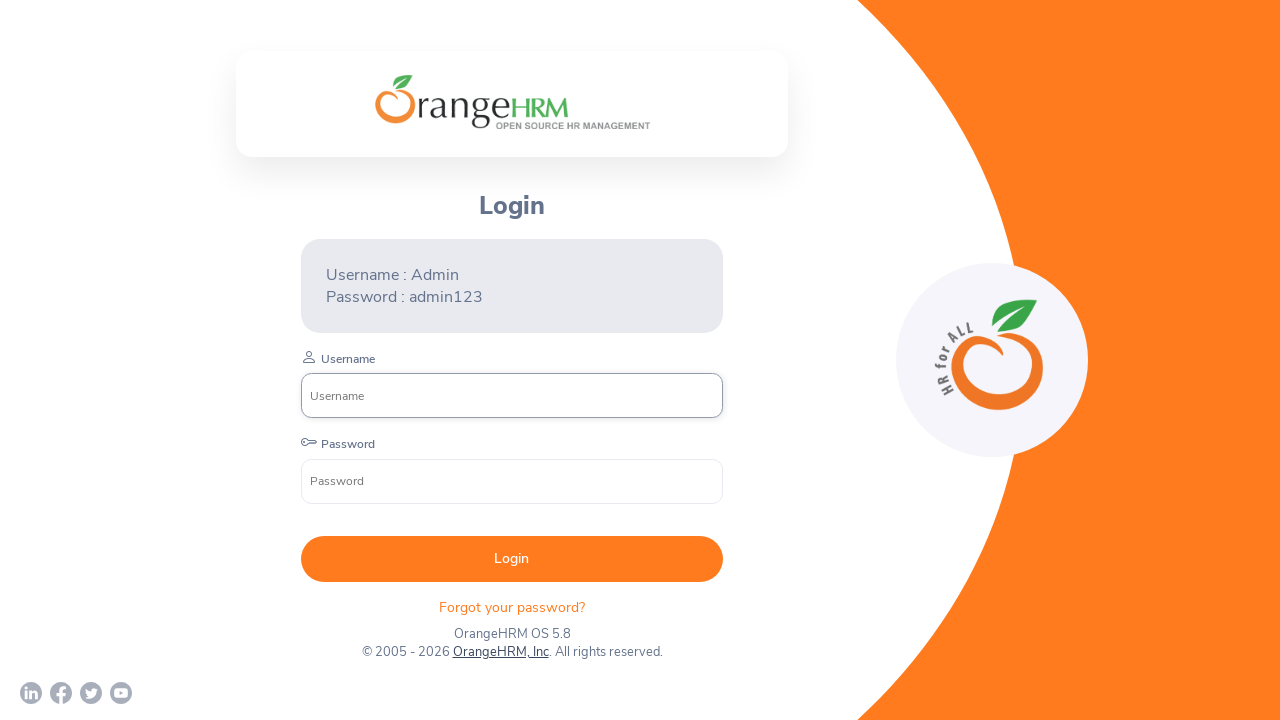

Located company logo element
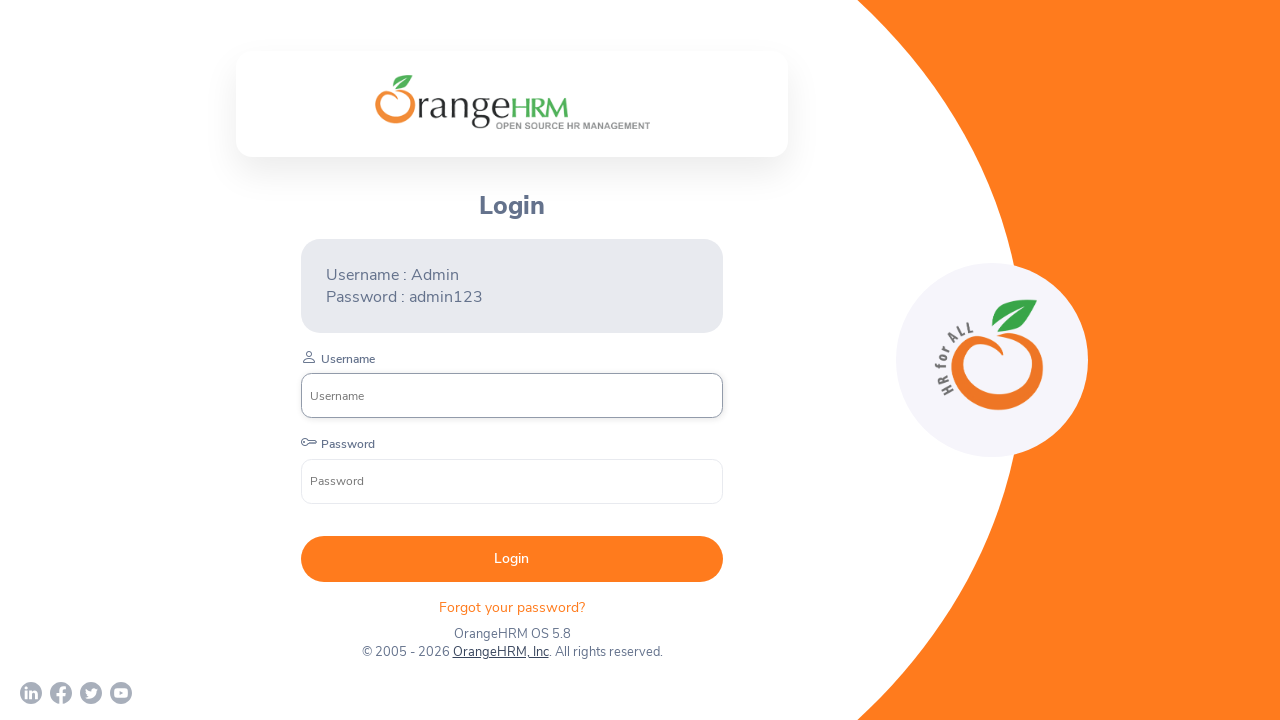

Company logo is now visible
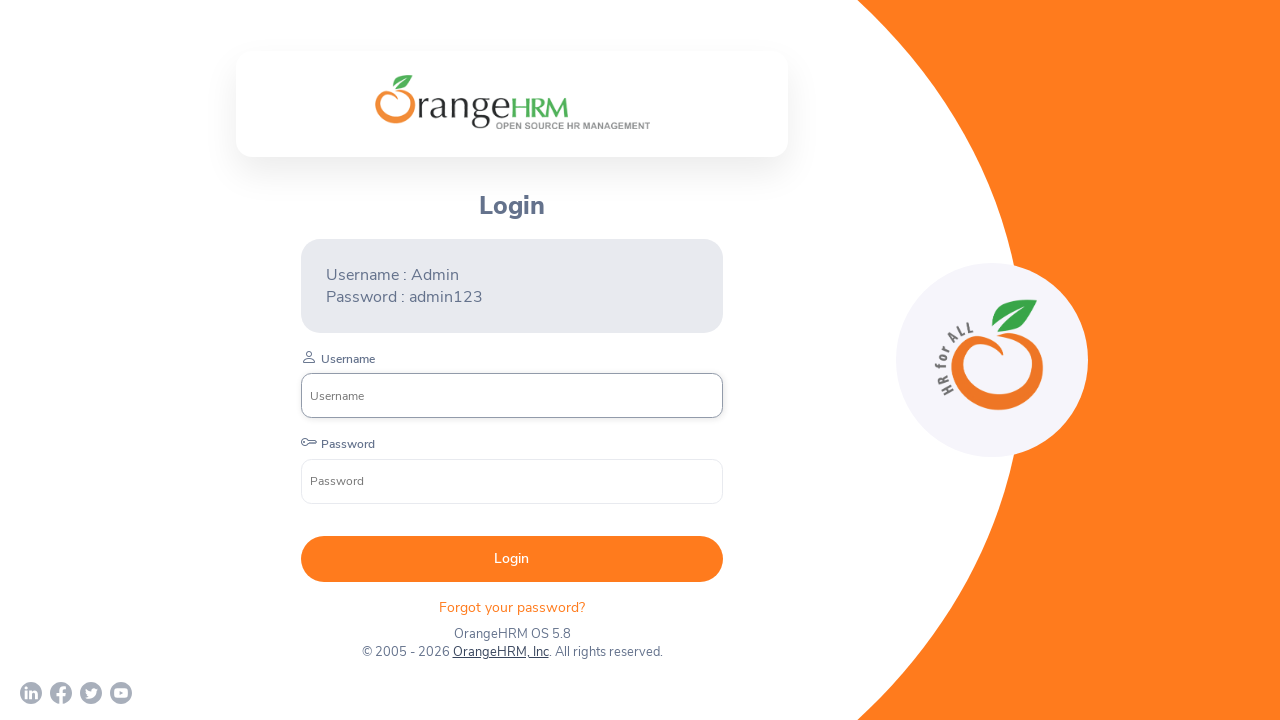

Verified company logo is visible
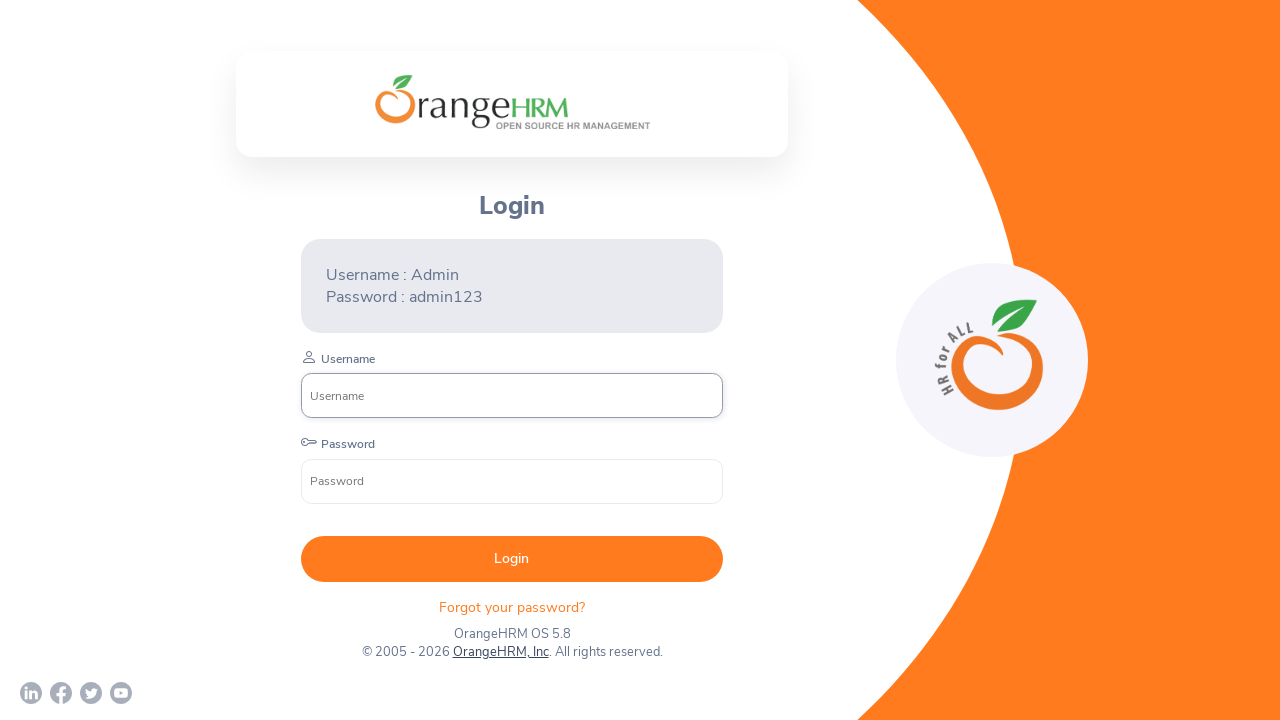

Located username input field
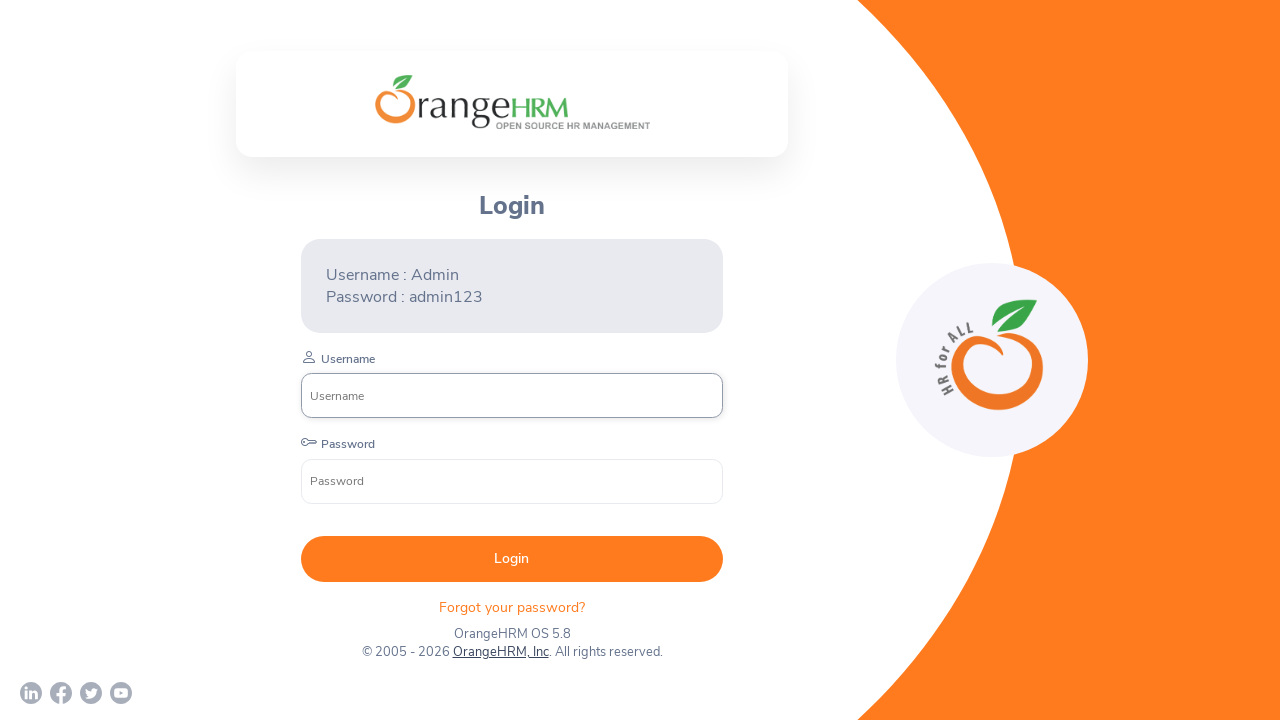

Checked username field enabled status: True
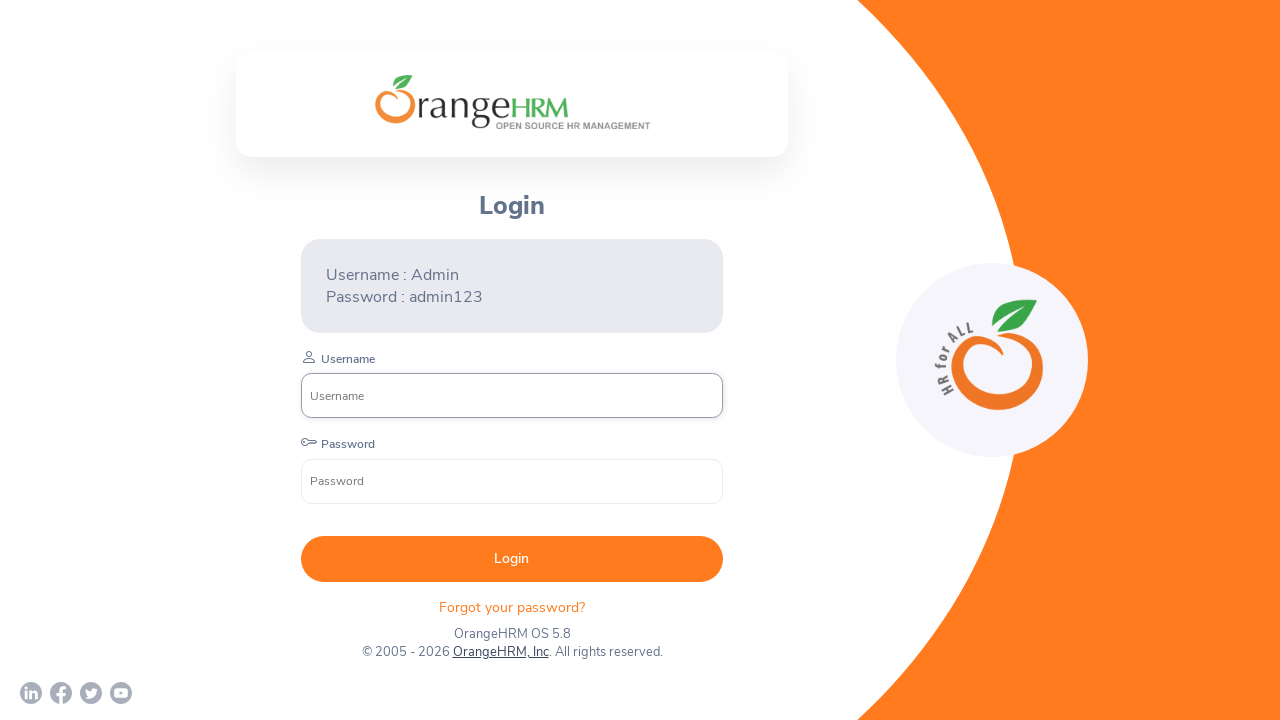

Located male radio button element
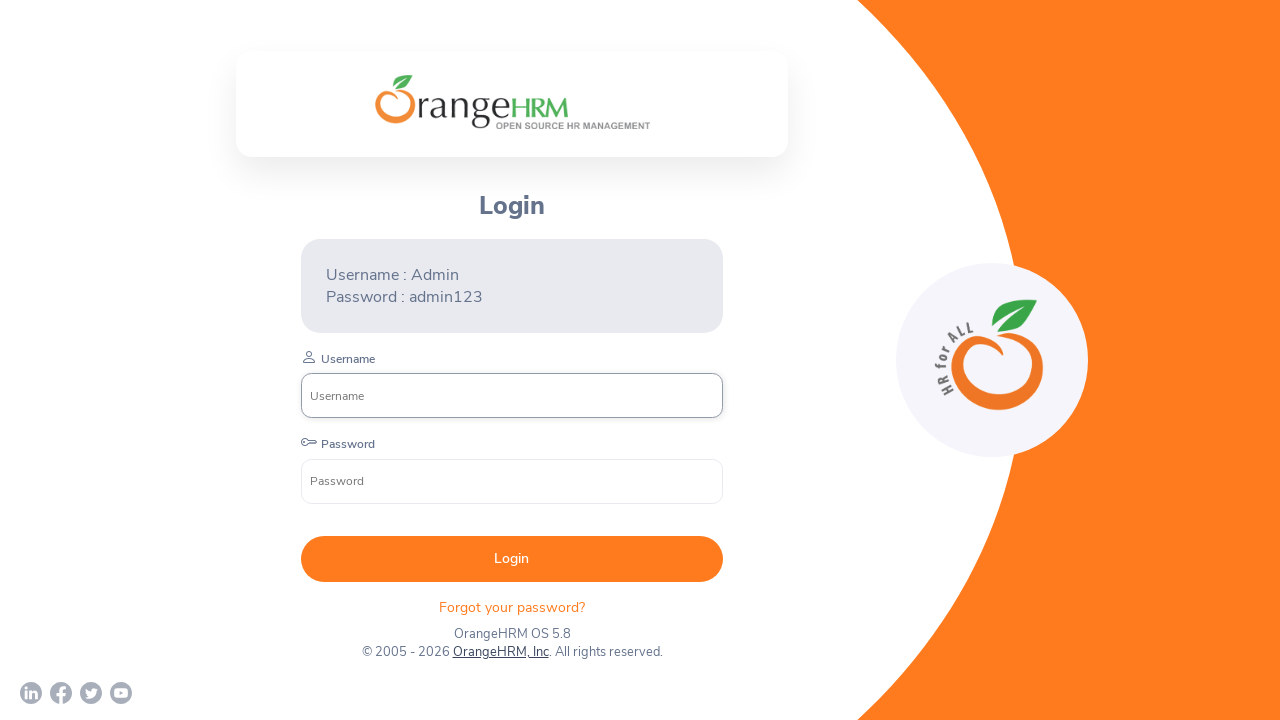

Male radio button not found on login page
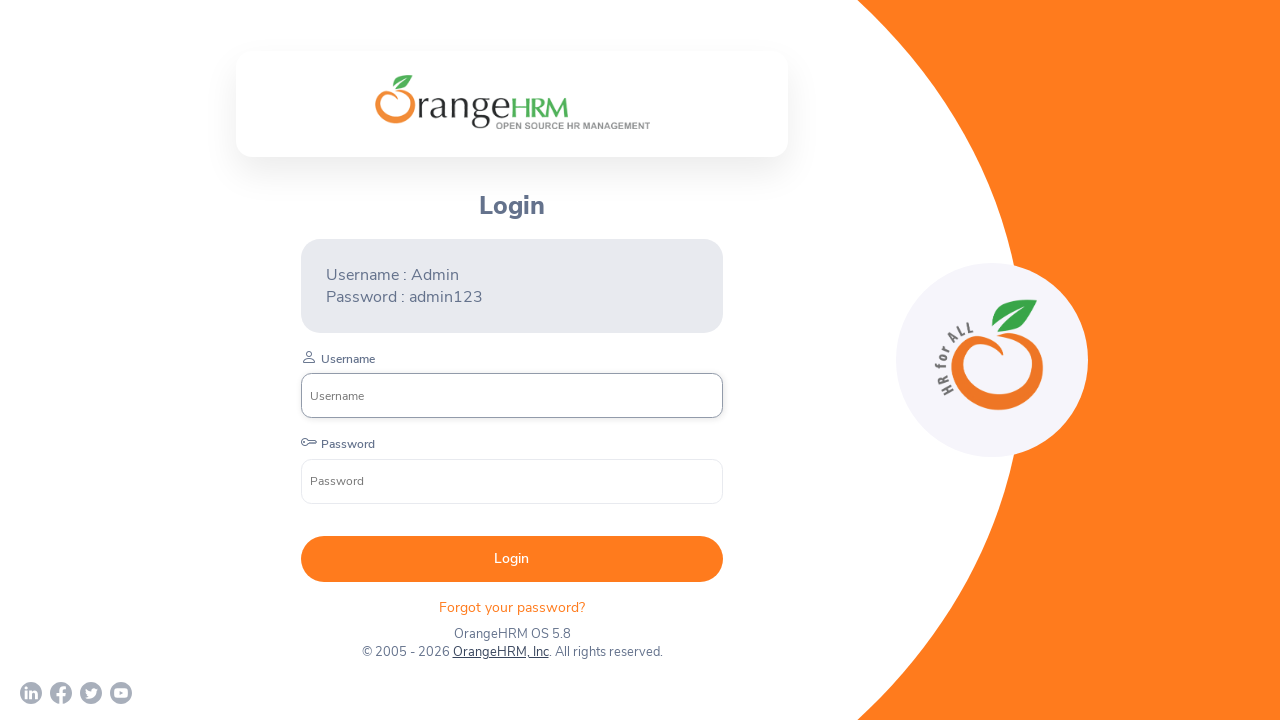

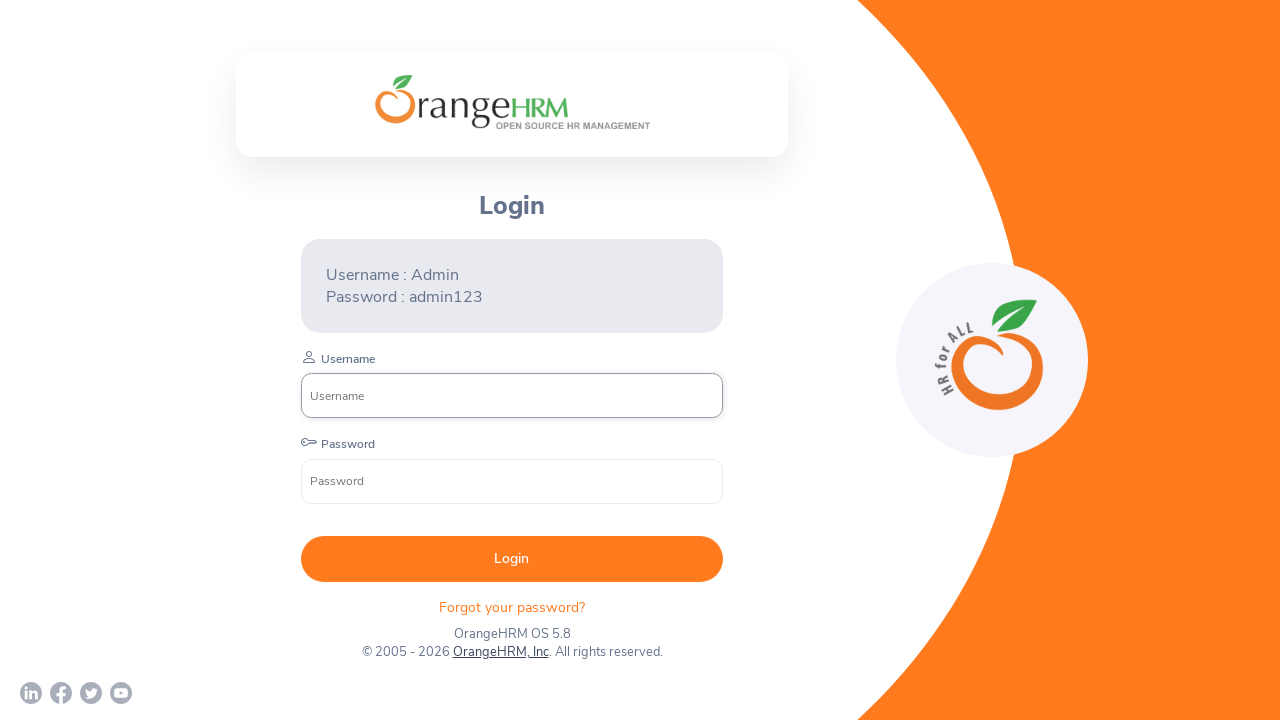